Tests dynamic controls on a webpage by toggling checkboxes, removing/adding elements, and enabling/disabling input fields

Starting URL: http://the-internet.herokuapp.com

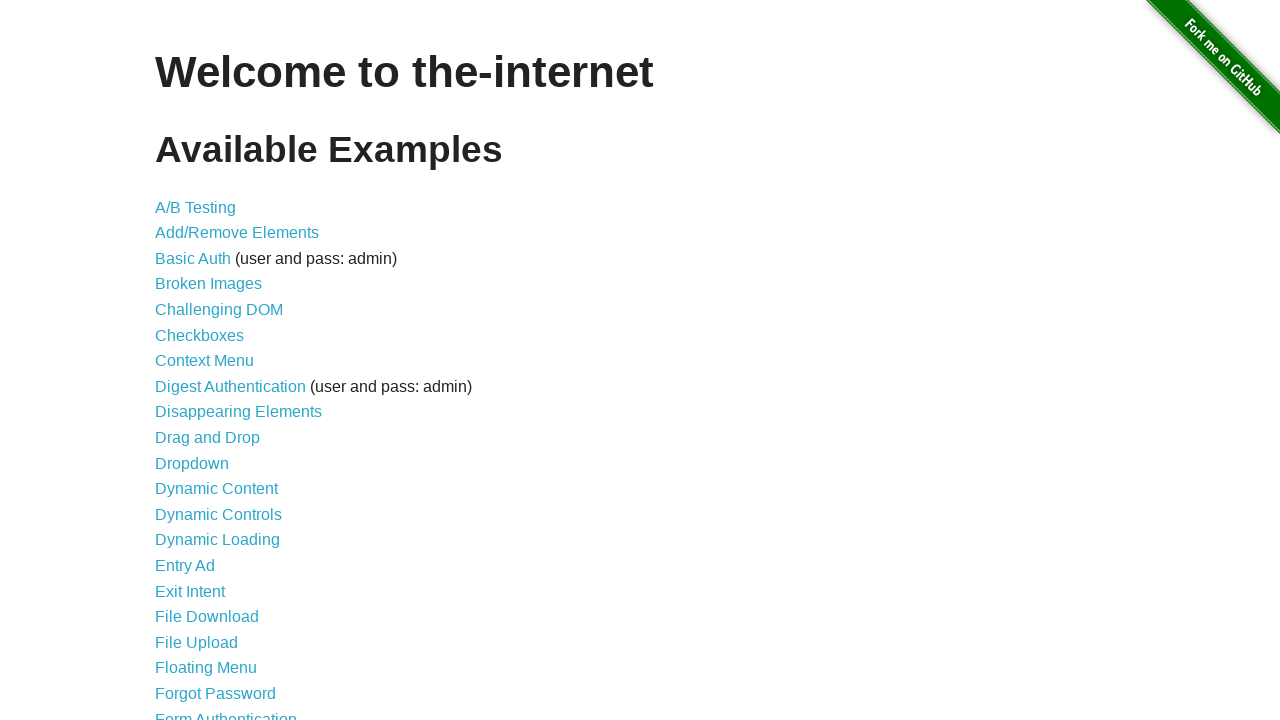

Clicked 'Dynamic Controls' link to navigate to the page at (218, 514) on text='Dynamic Controls'
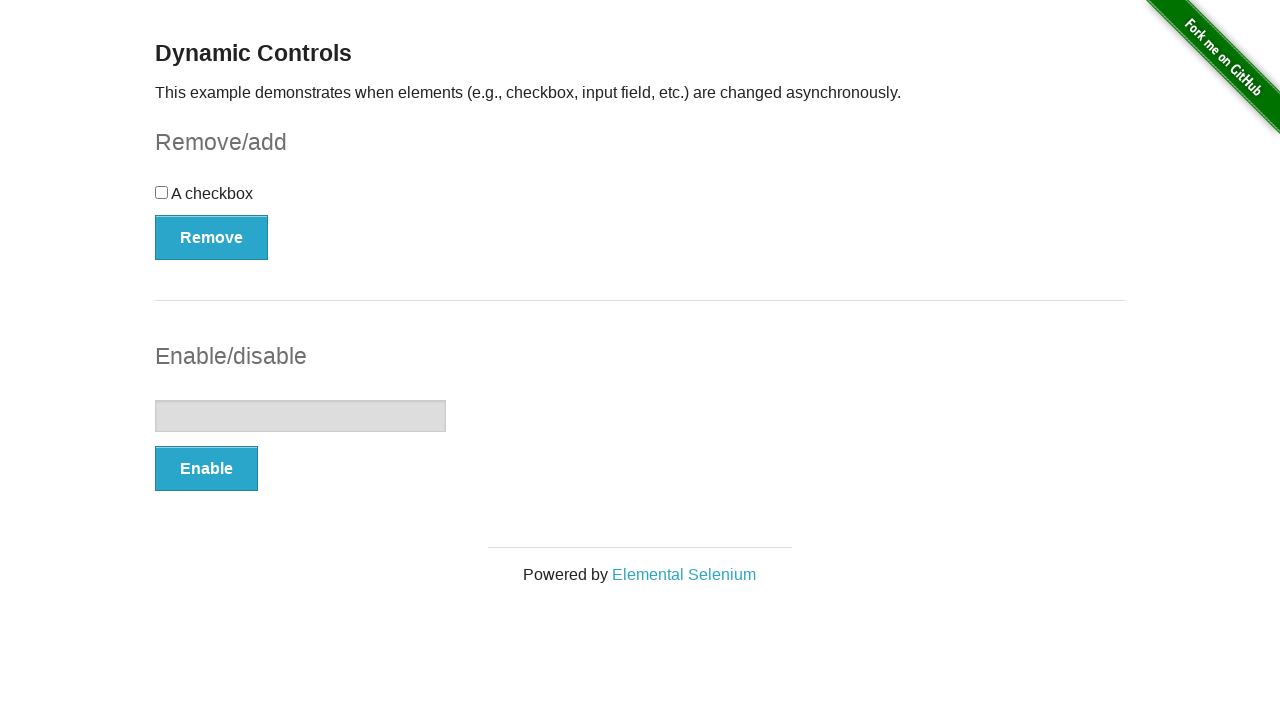

Clicked the checkbox to toggle it at (162, 192) on xpath=//*[@id="checkbox"]/input
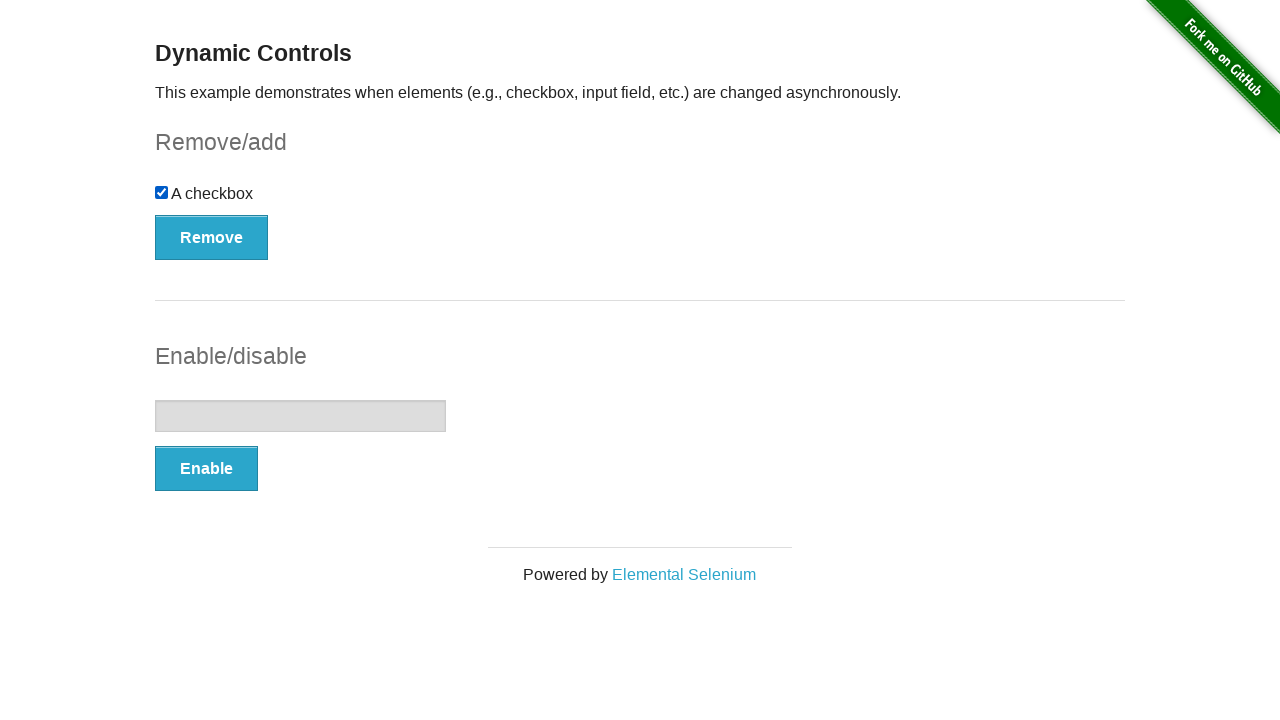

Clicked the remove button to remove the checkbox at (212, 237) on #checkbox-example > button
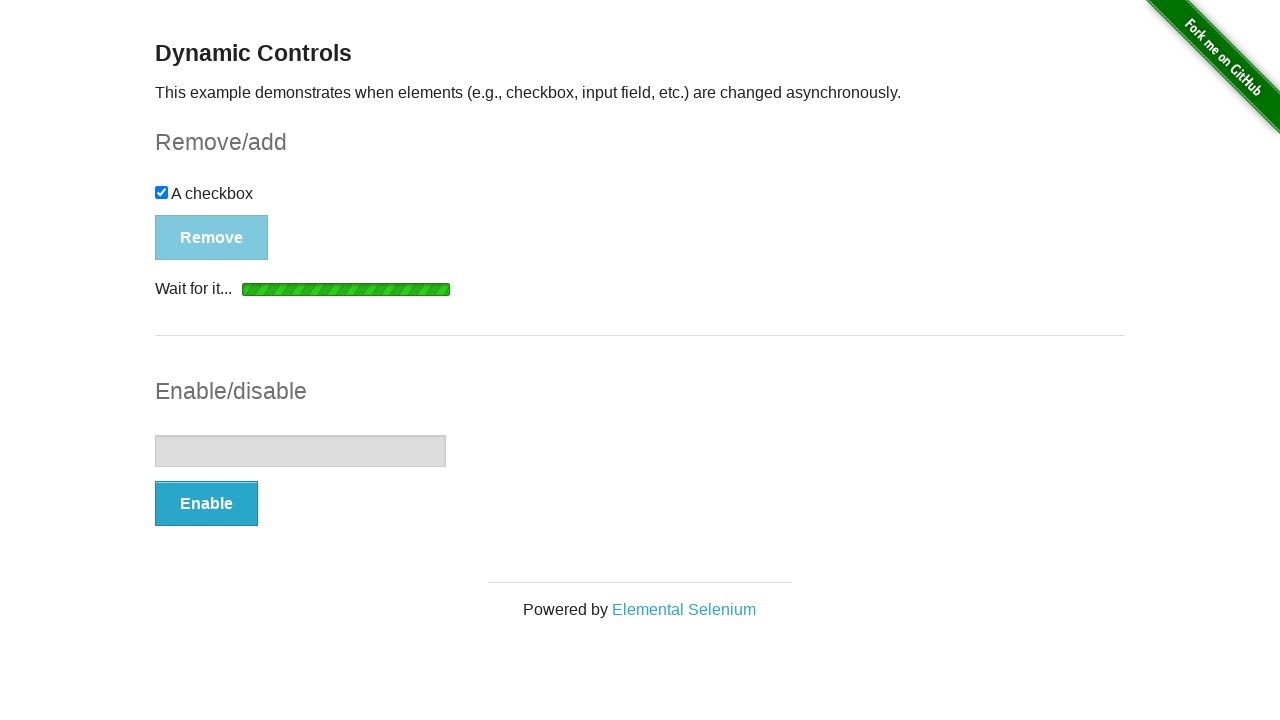

Waited for the checkbox to be removed and 'Add' button to appear
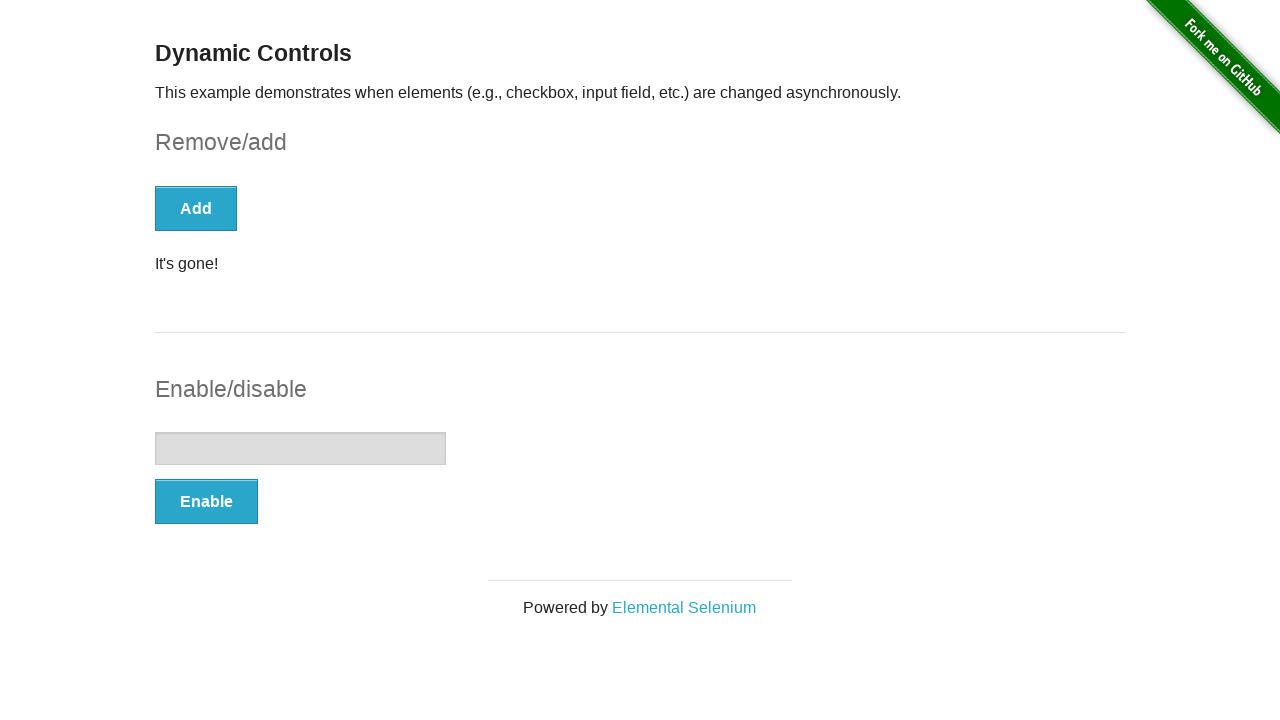

Clicked the 'Add' button to restore the checkbox at (196, 208) on #checkbox-example > button
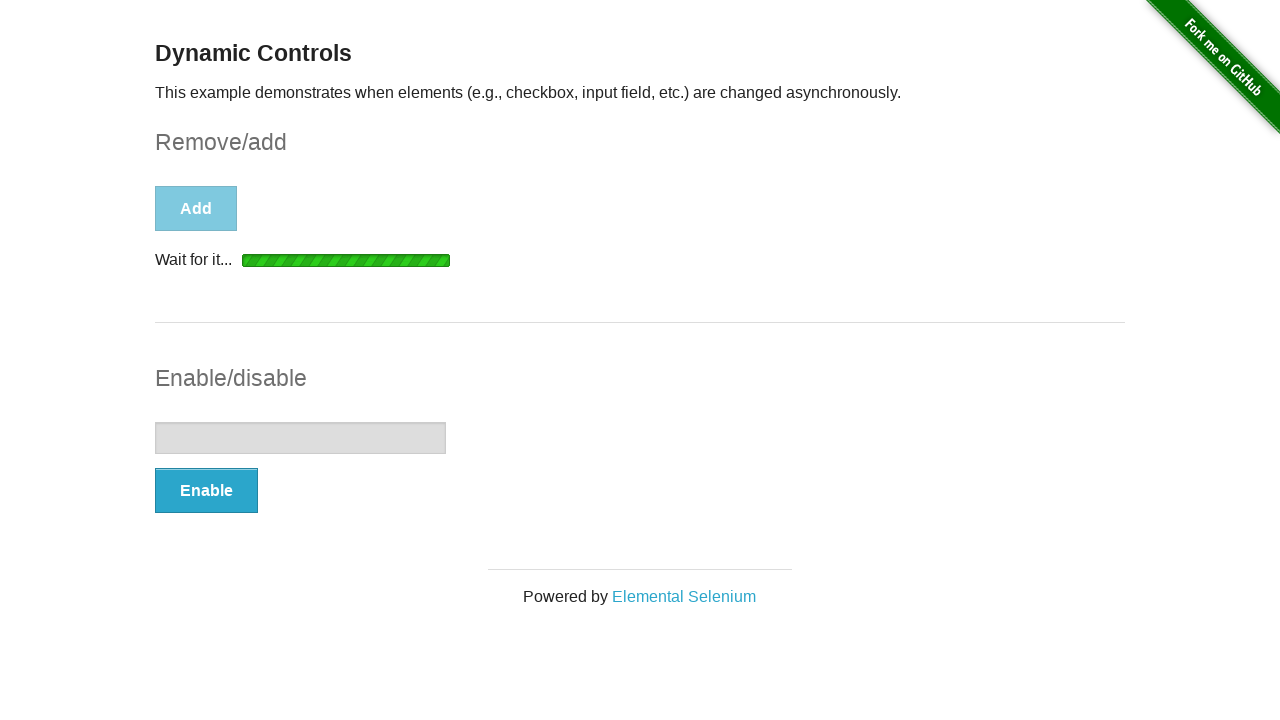

Waited for the checkbox to be added back and 'Remove' button to appear
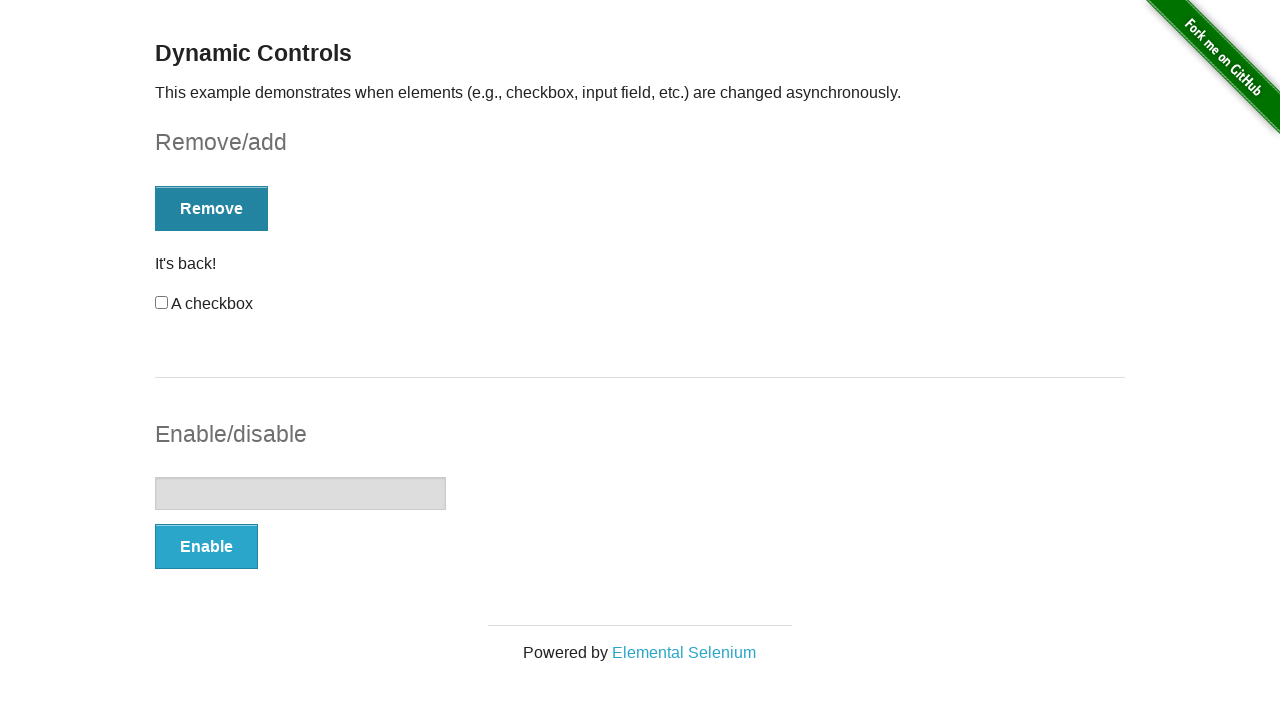

Clicked the 'Enable' button to enable the input field at (206, 546) on #input-example > button
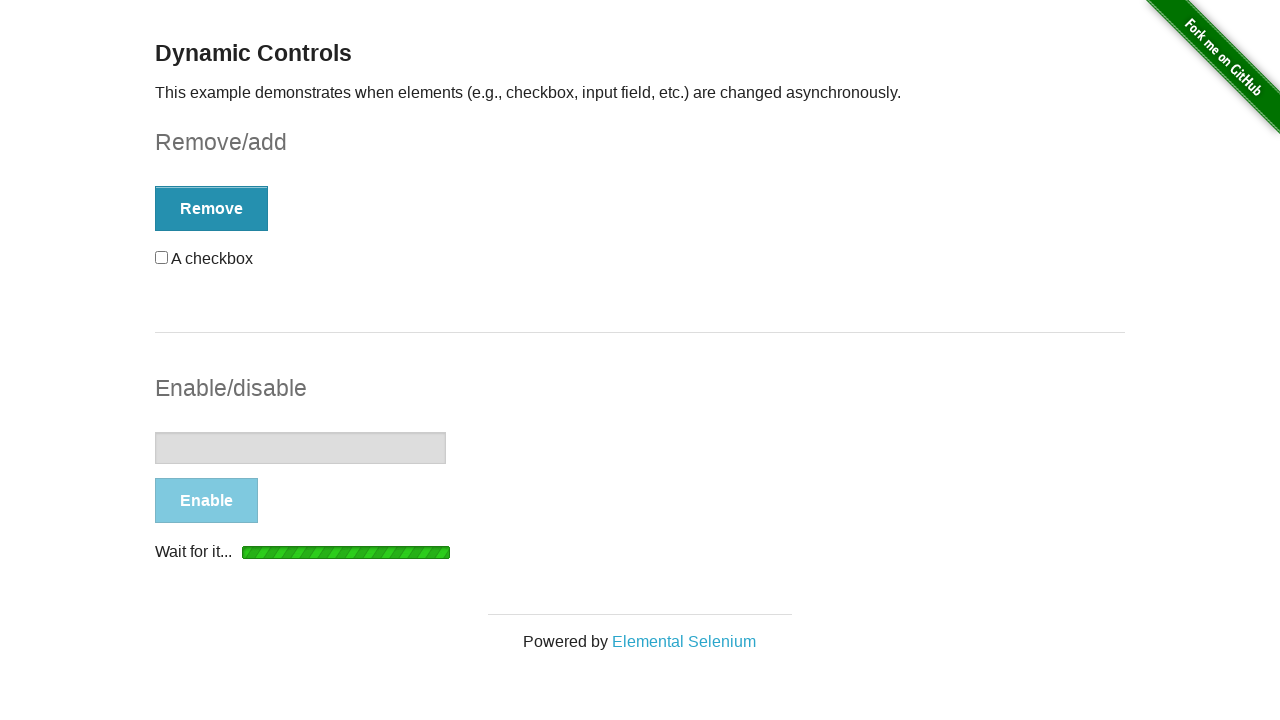

Waited for the input field to be enabled and 'Disable' button to appear
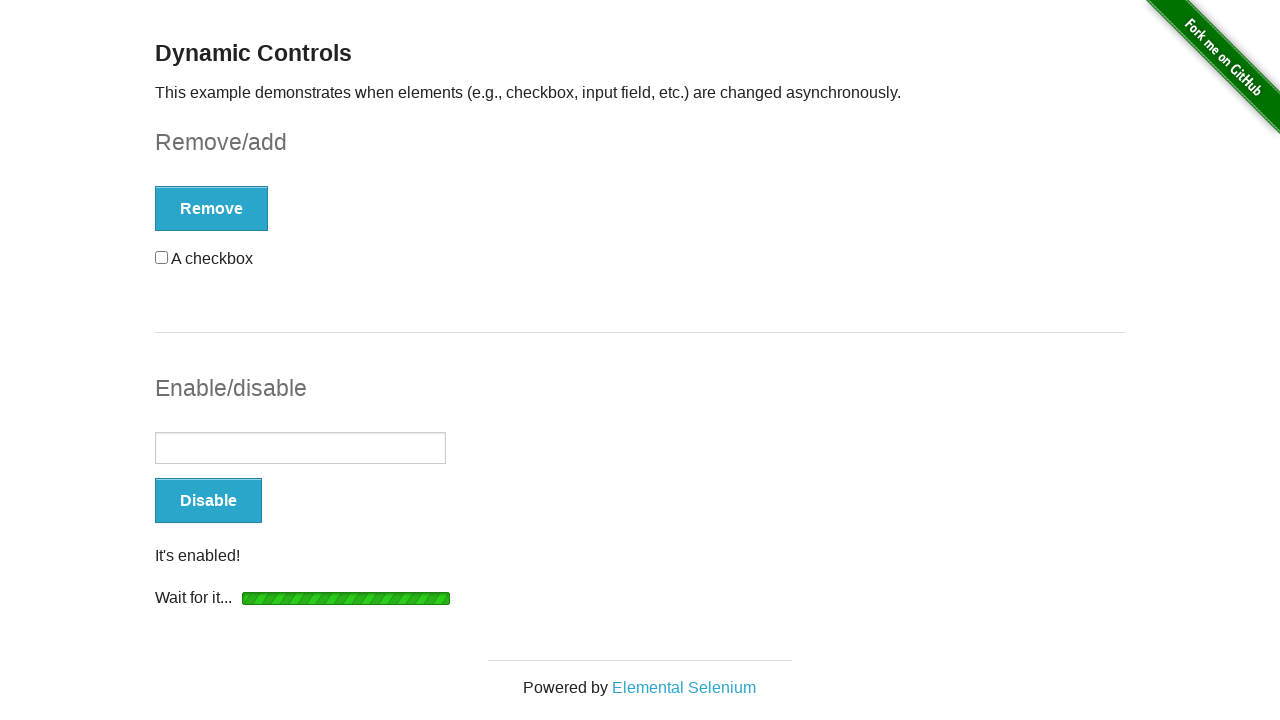

Filled the input field with 'Platzi' on #input-example > input[type=text]
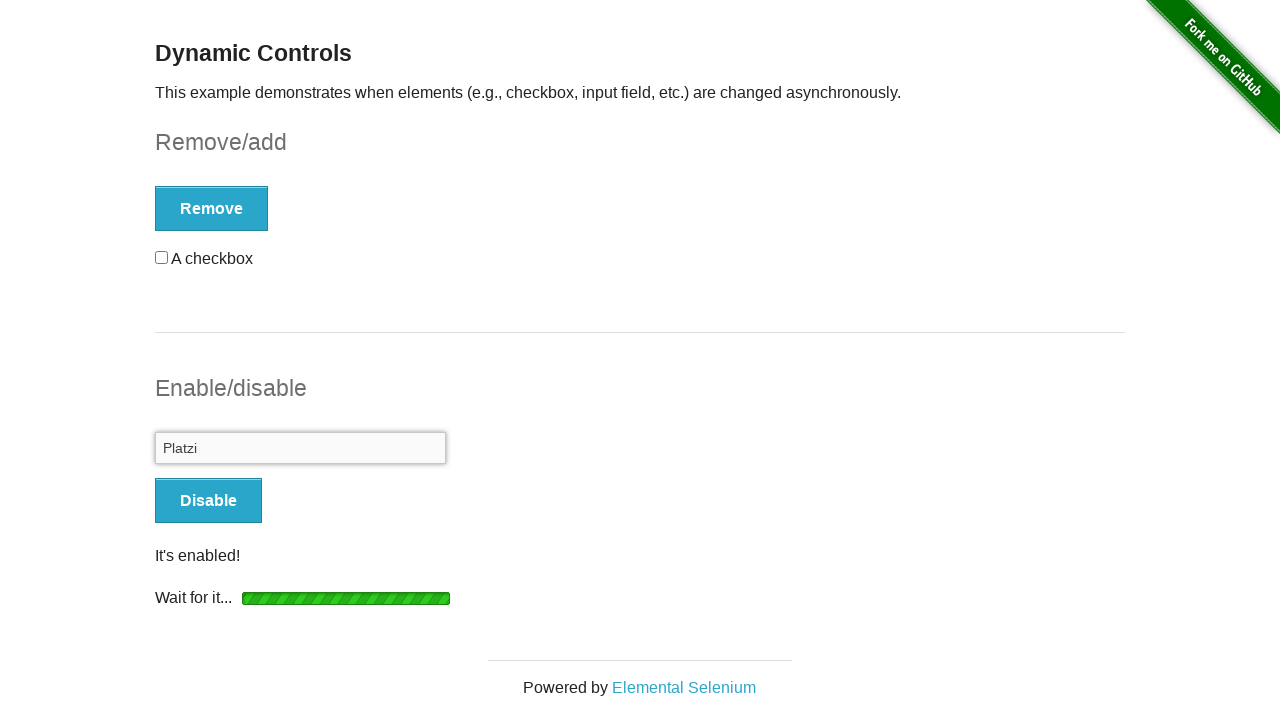

Clicked the 'Disable' button to disable the input field at (208, 501) on #input-example > button
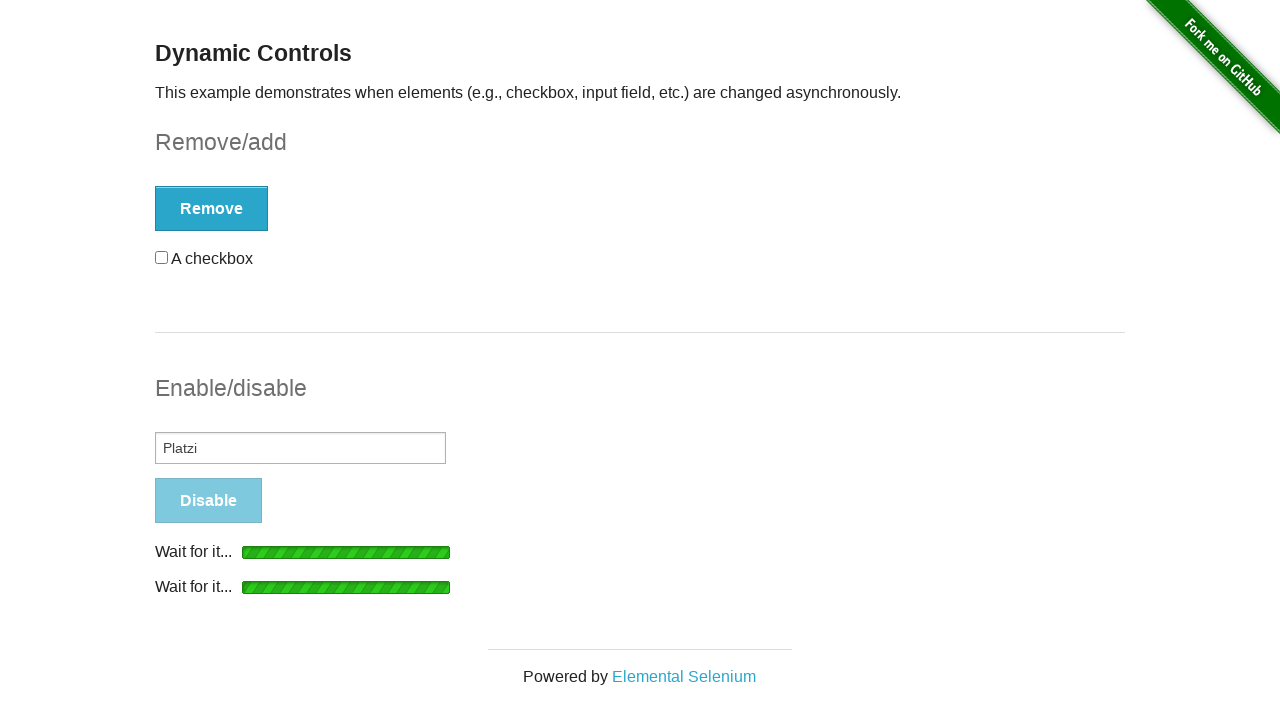

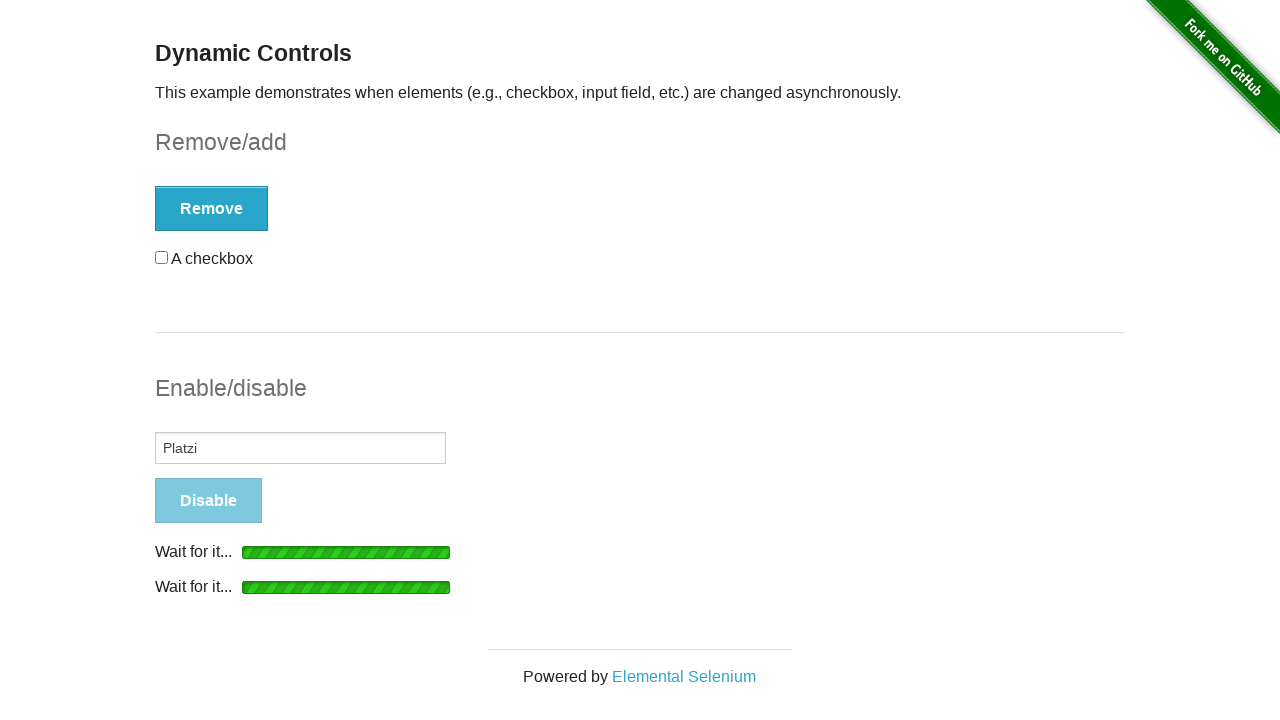